Checks if the page has a favicon link element for branding purposes

Starting URL: https://hyseh-project-exam-2.netlify.app/

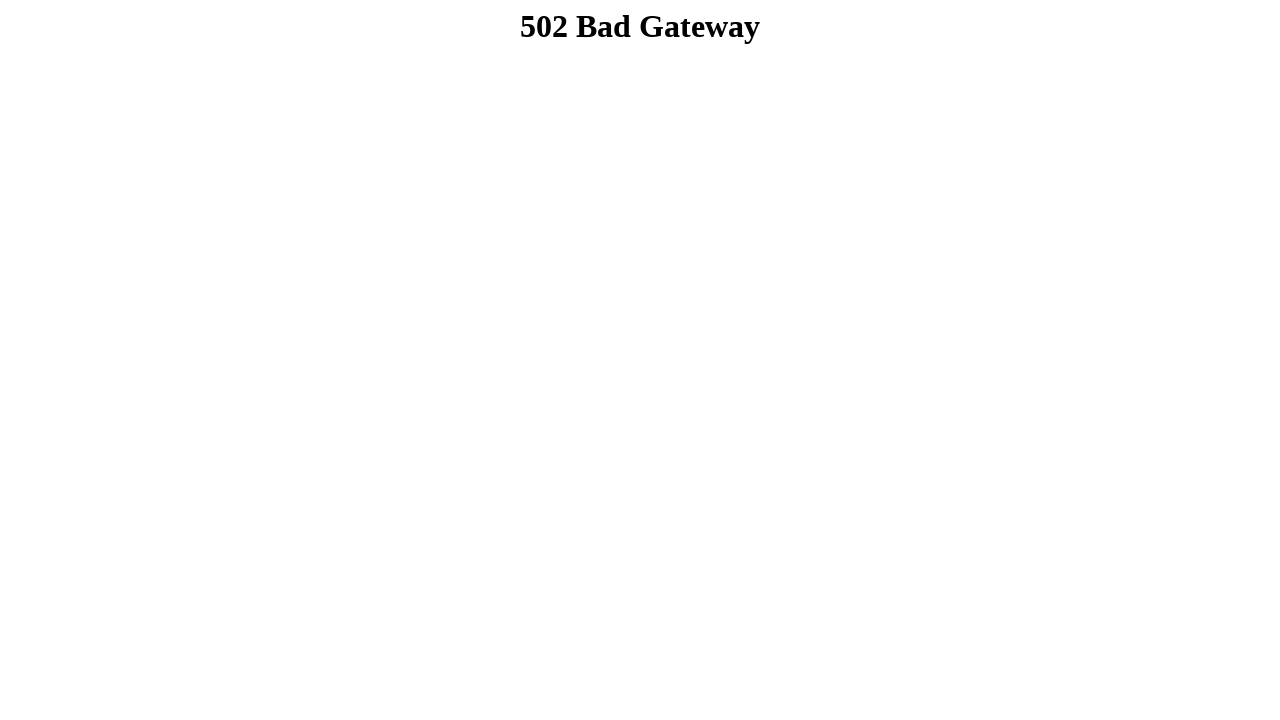

Navigated to https://hyseh-project-exam-2.netlify.app/
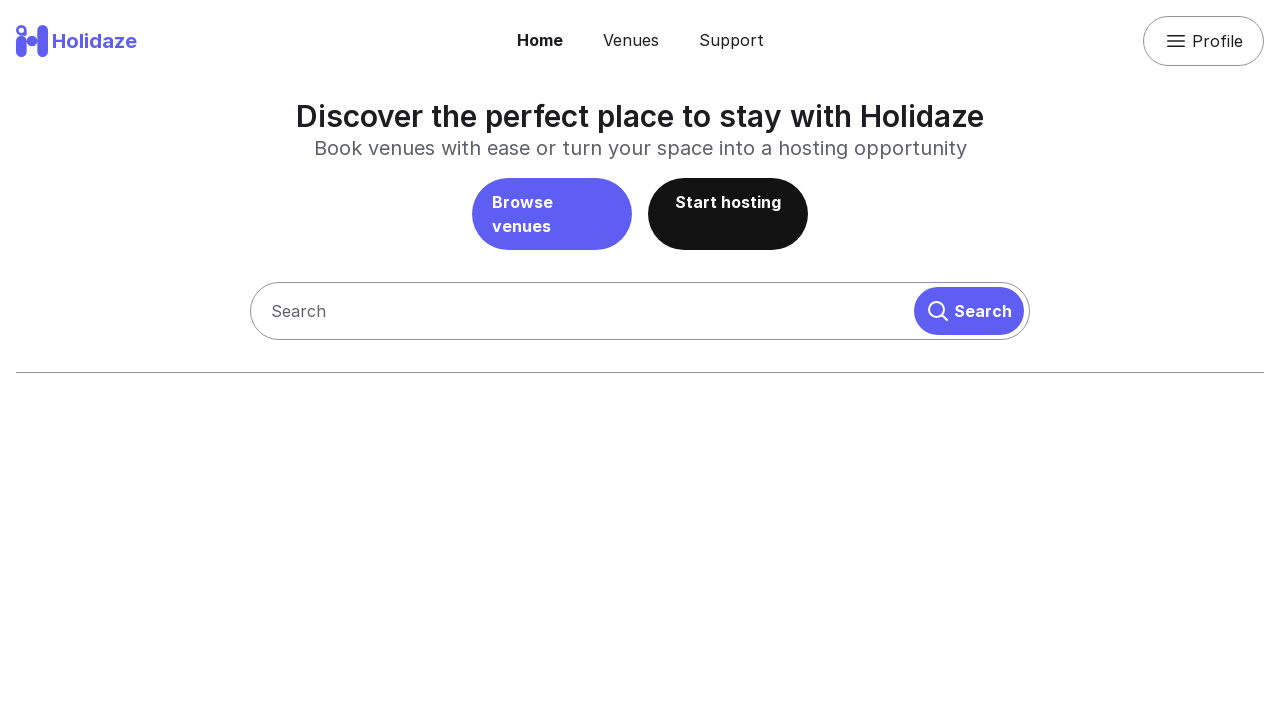

Located favicon link element
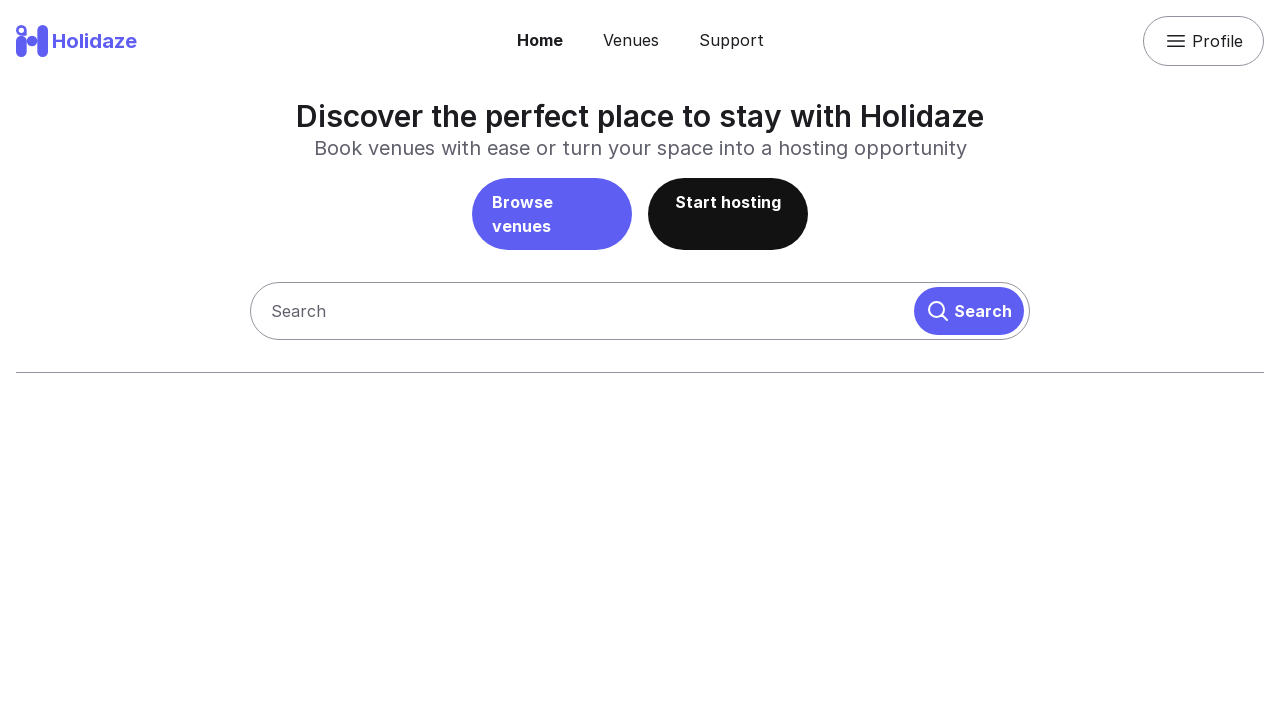

Verified that page has a favicon link element
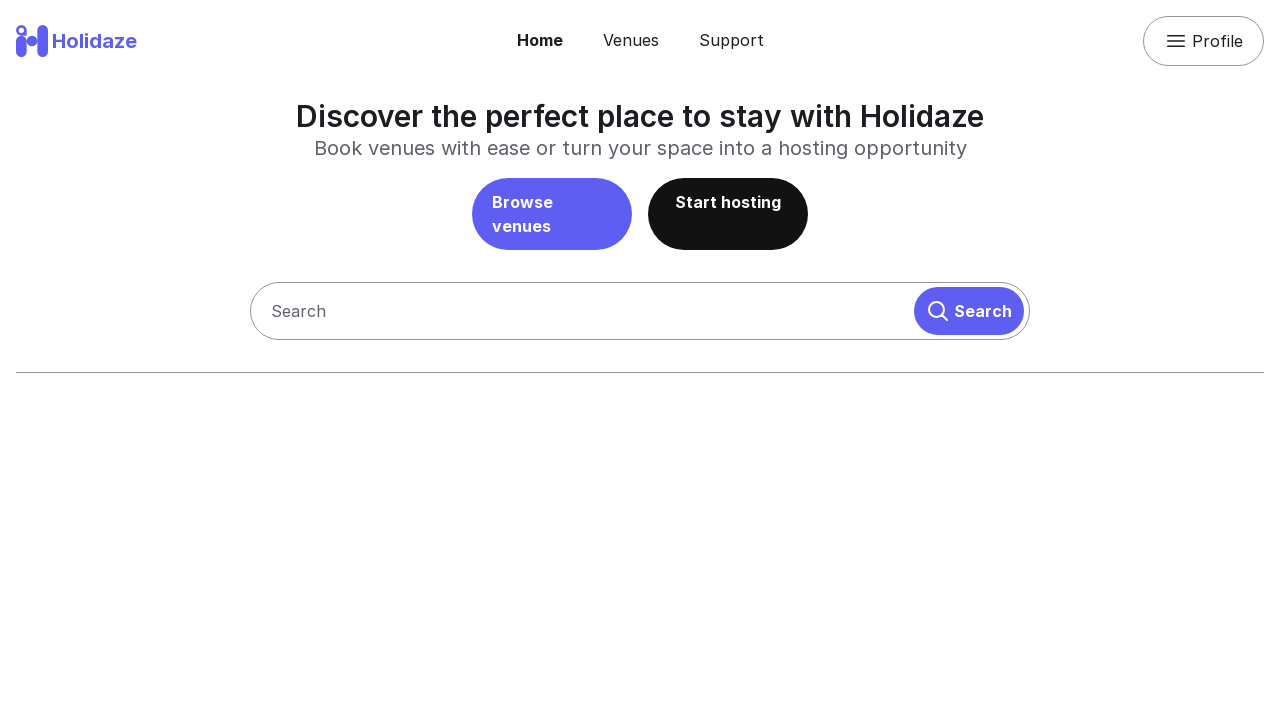

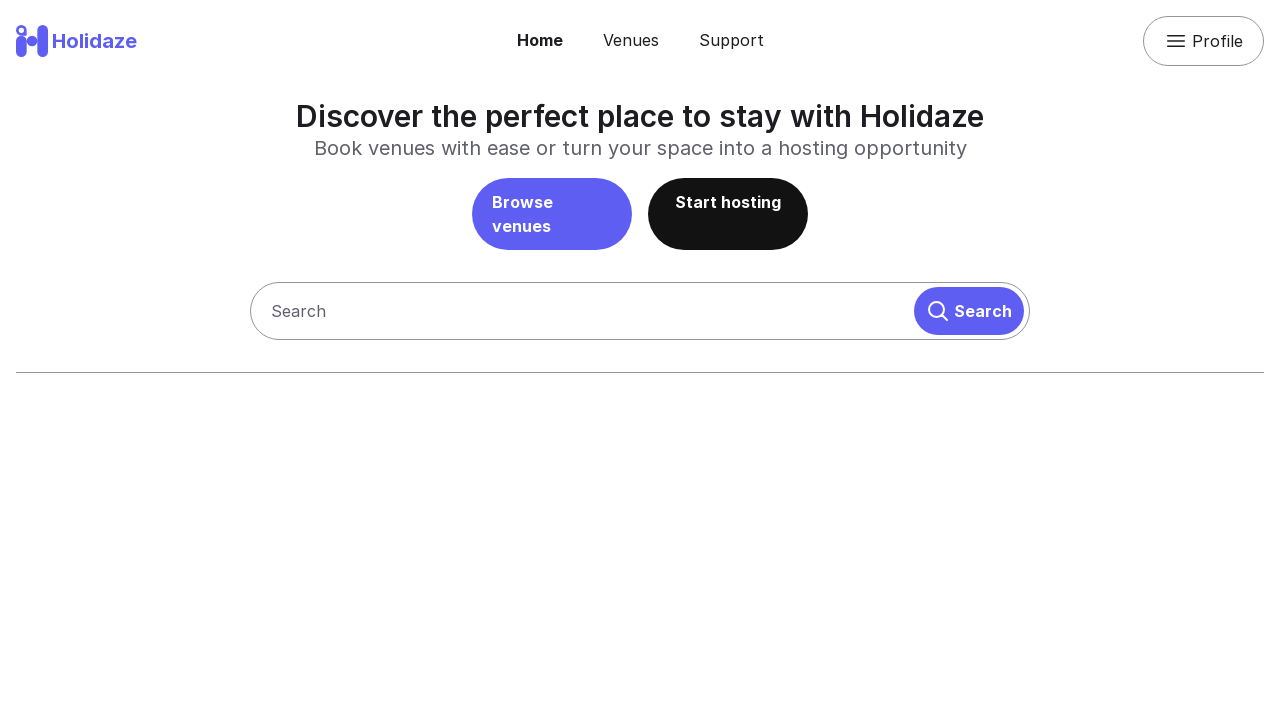